Tests opting out of A/B tests by adding an opt-out cookie after visiting the page, then refreshing to verify the opt-out takes effect

Starting URL: http://the-internet.herokuapp.com/abtest

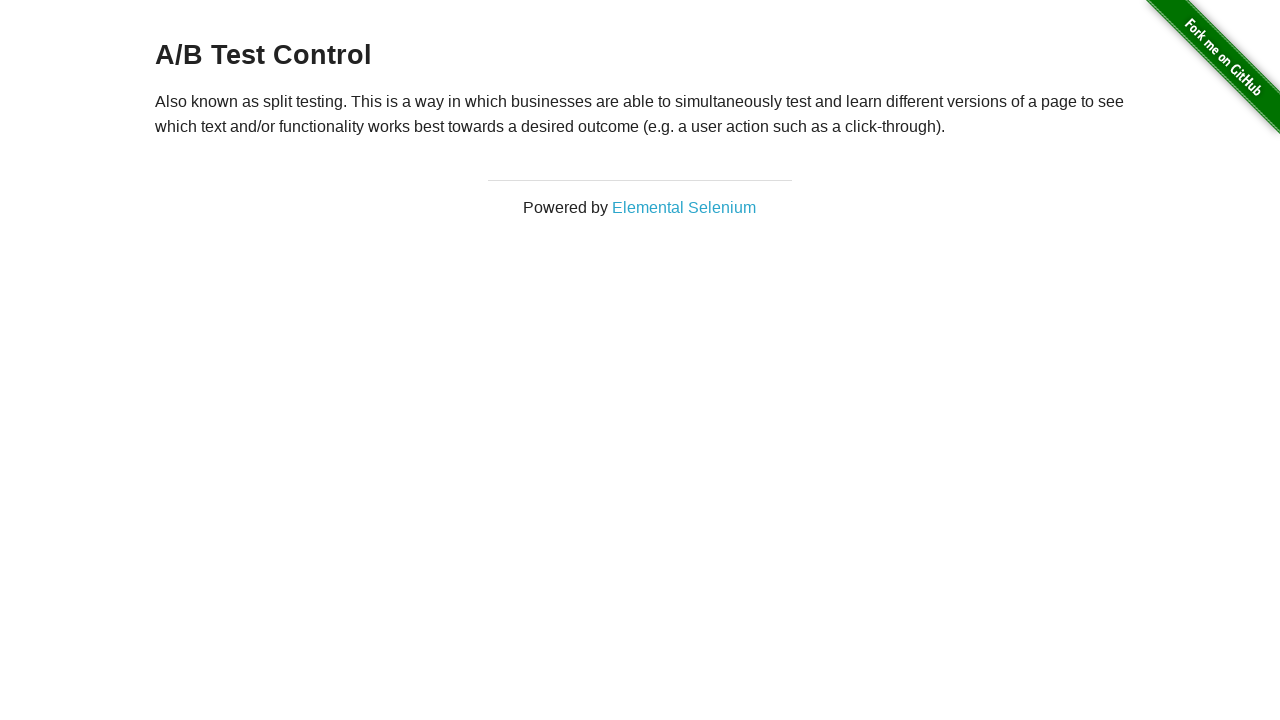

Waited for heading to be present
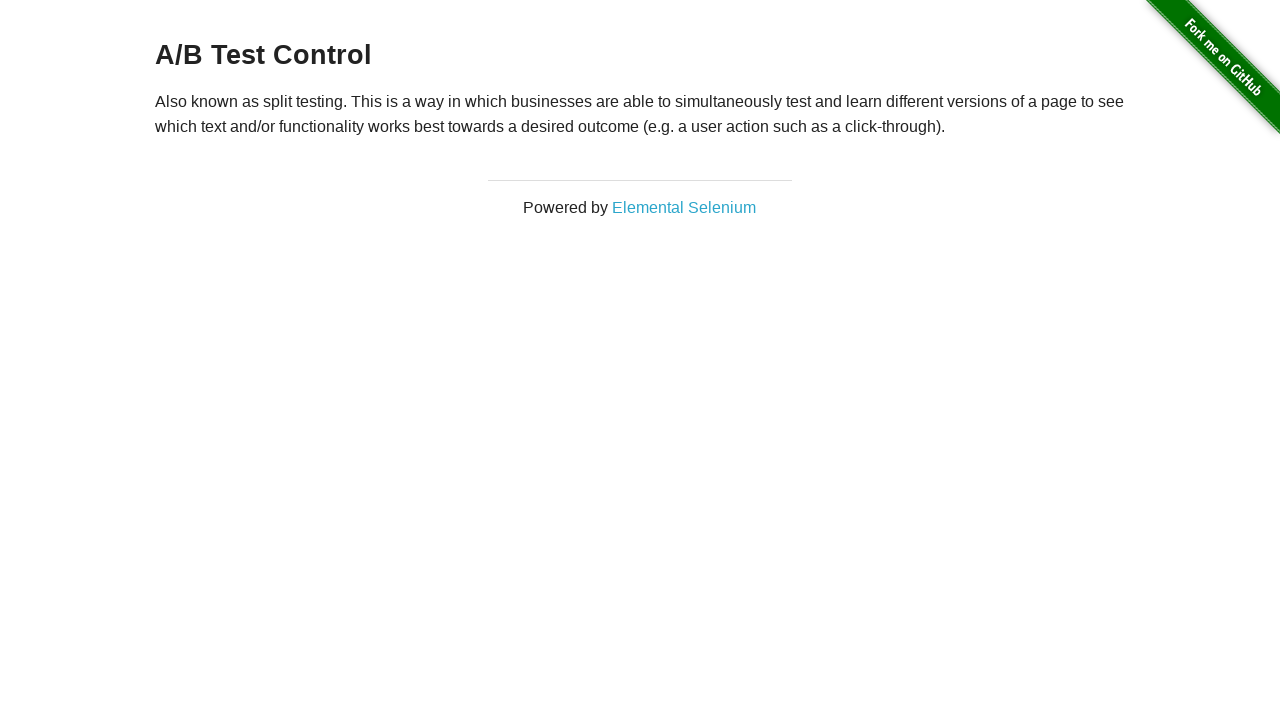

Retrieved heading text: 'A/B Test Control'
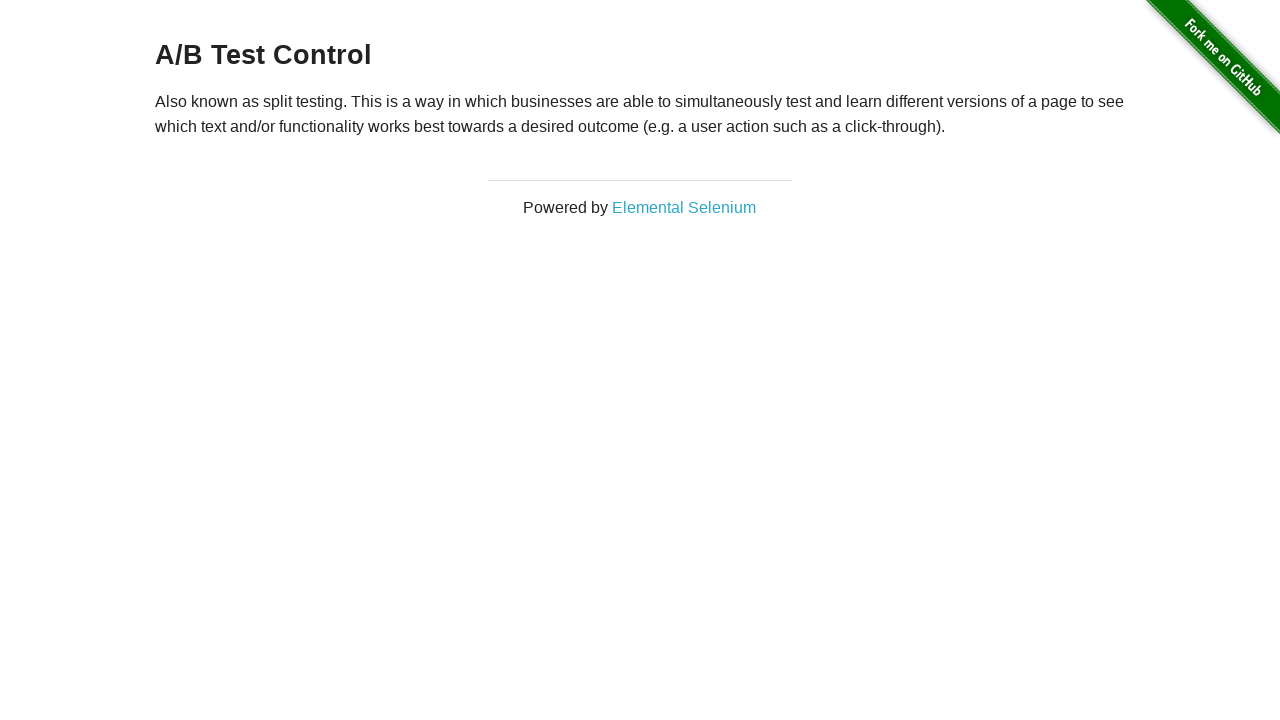

Verified heading starts with 'A/B Test'
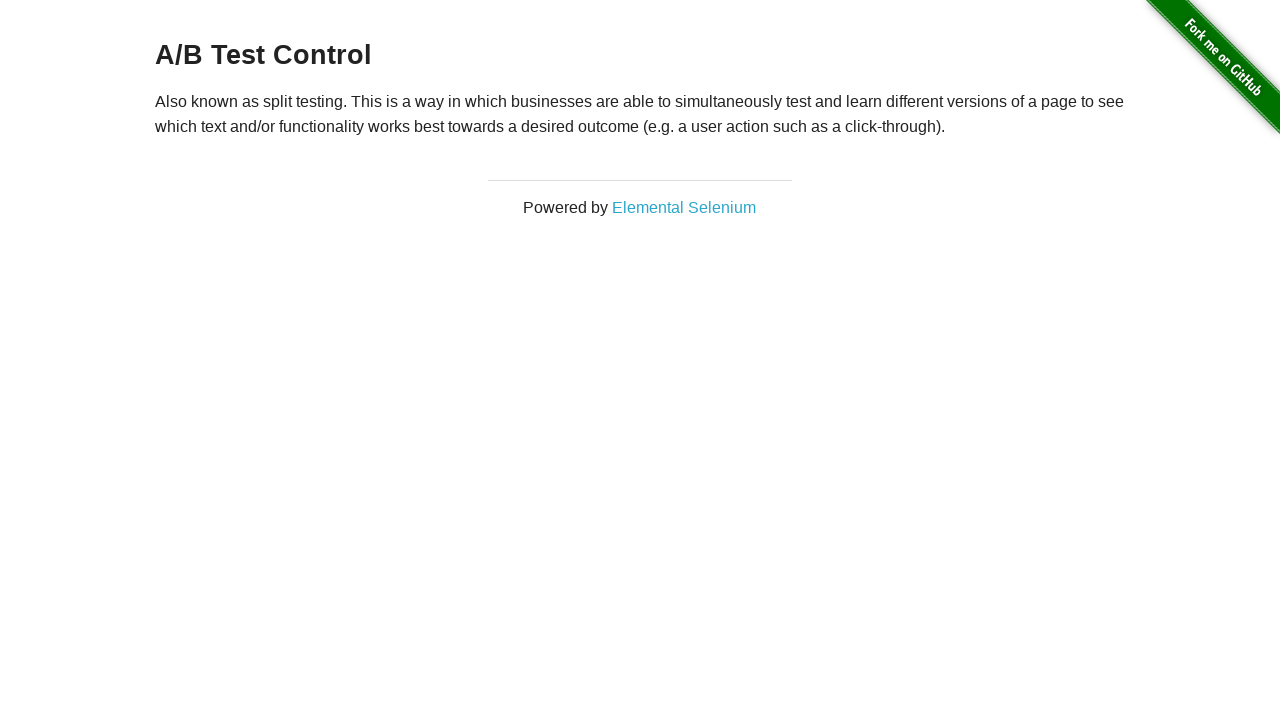

Added optimizelyOptOut cookie
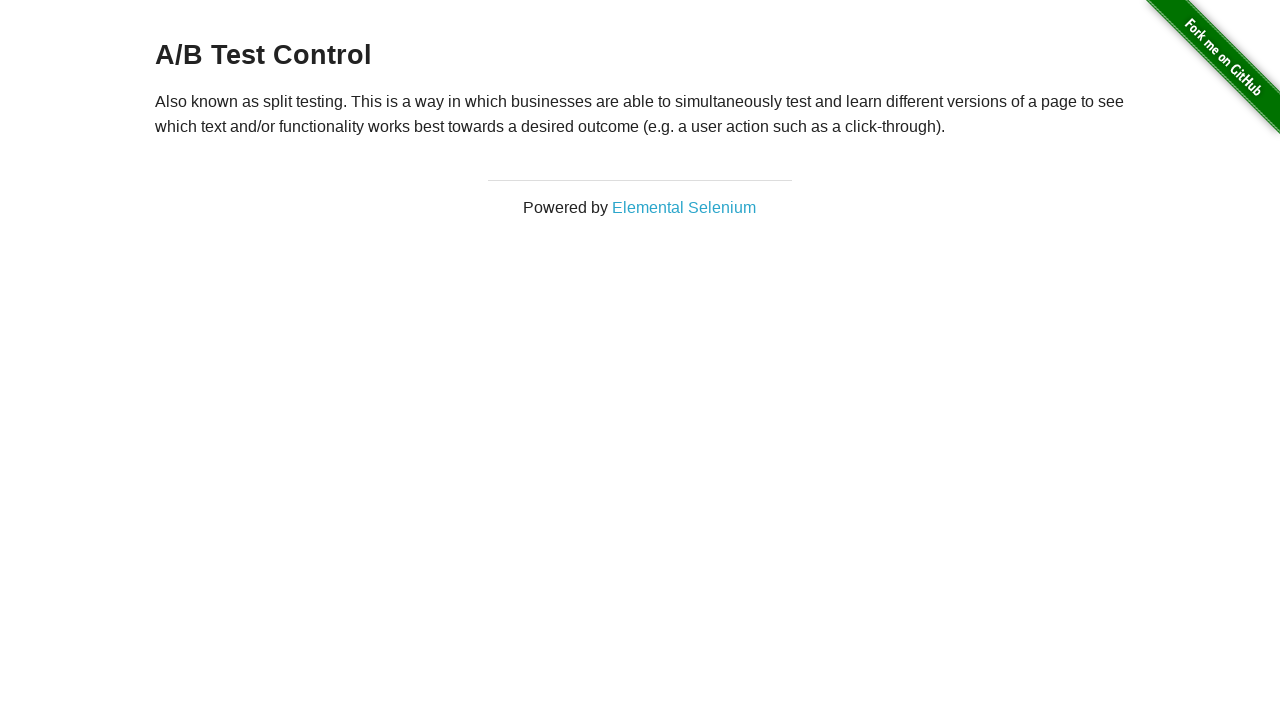

Reloaded page to apply opt-out cookie
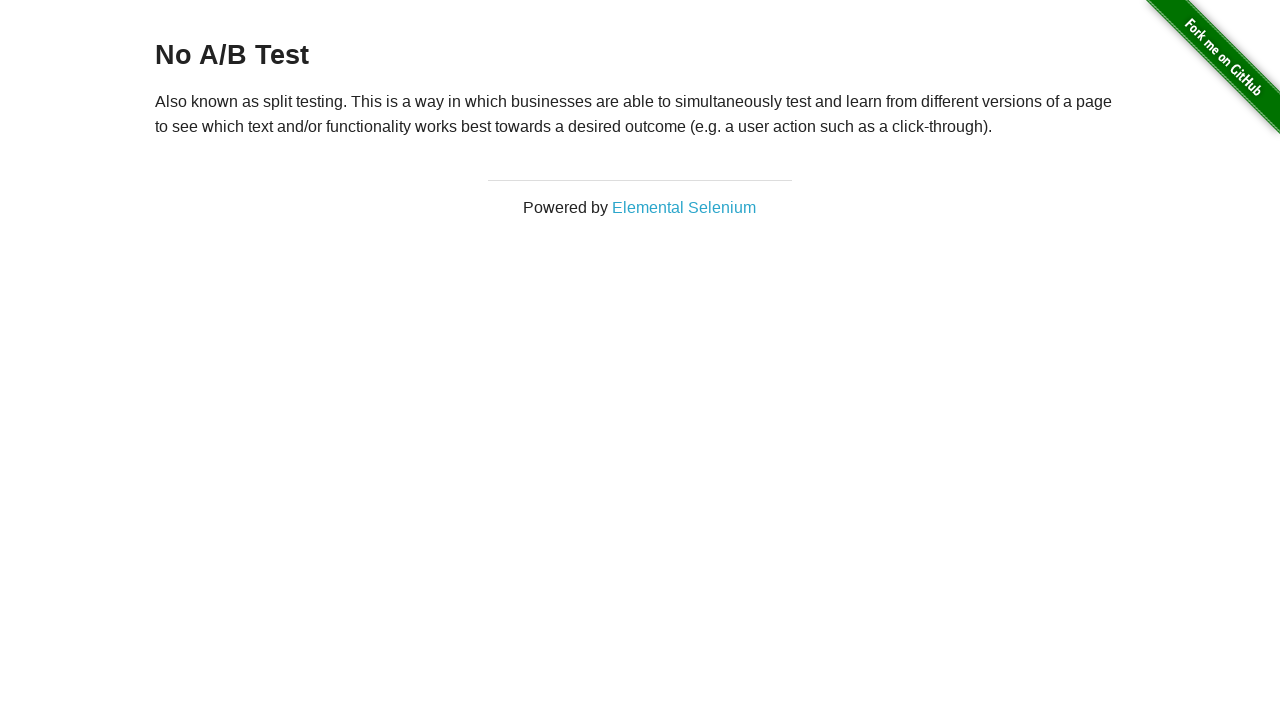

Waited for heading after page reload
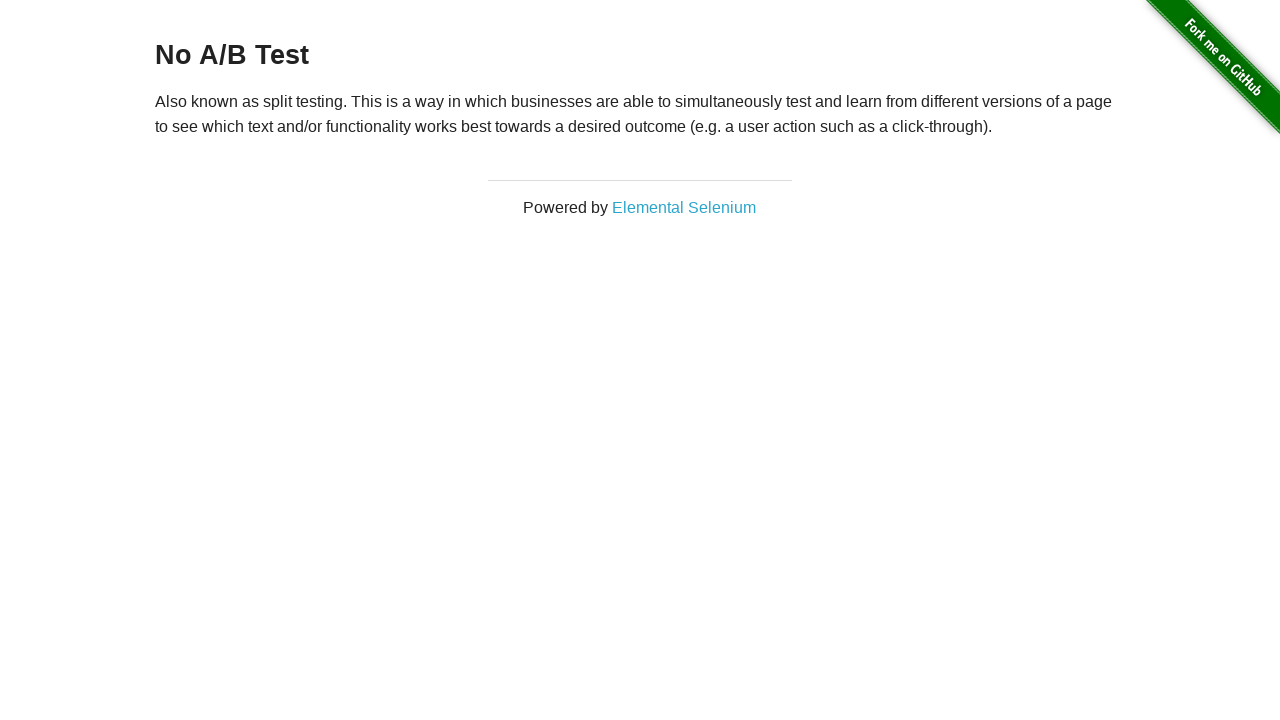

Retrieved heading text after reload: 'No A/B Test'
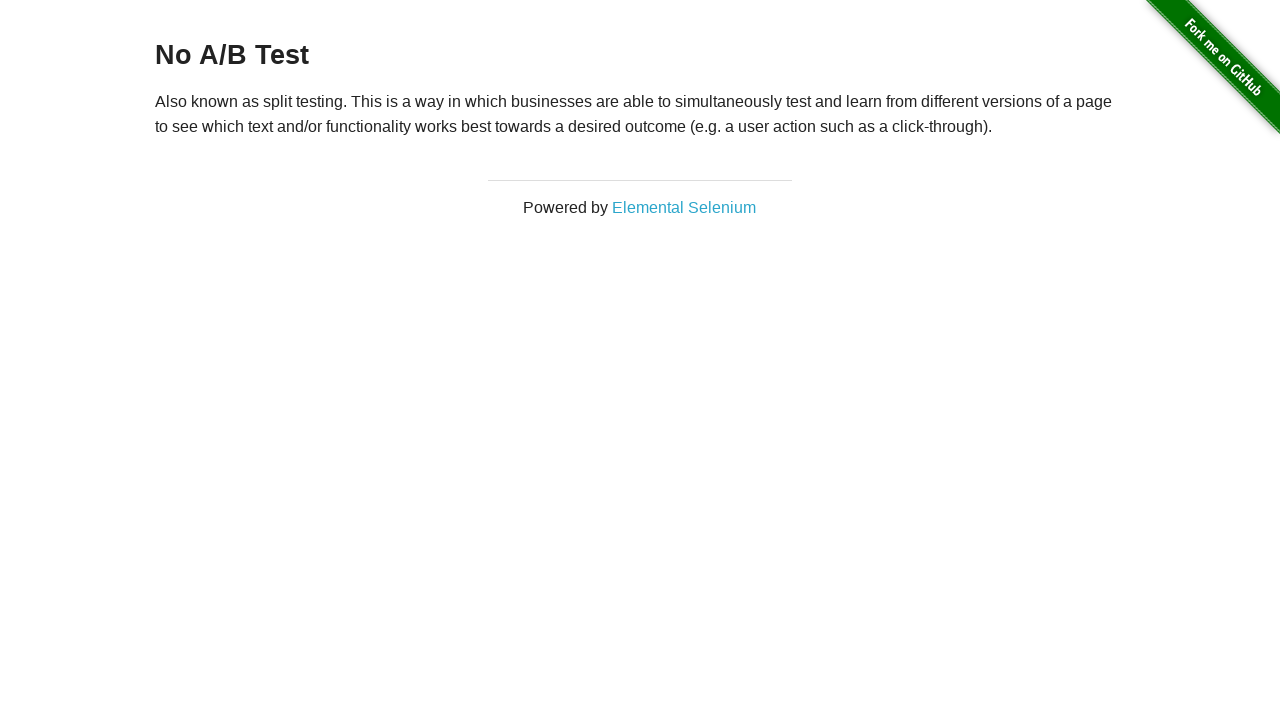

Verified opt-out was successful - heading starts with 'No A/B Test'
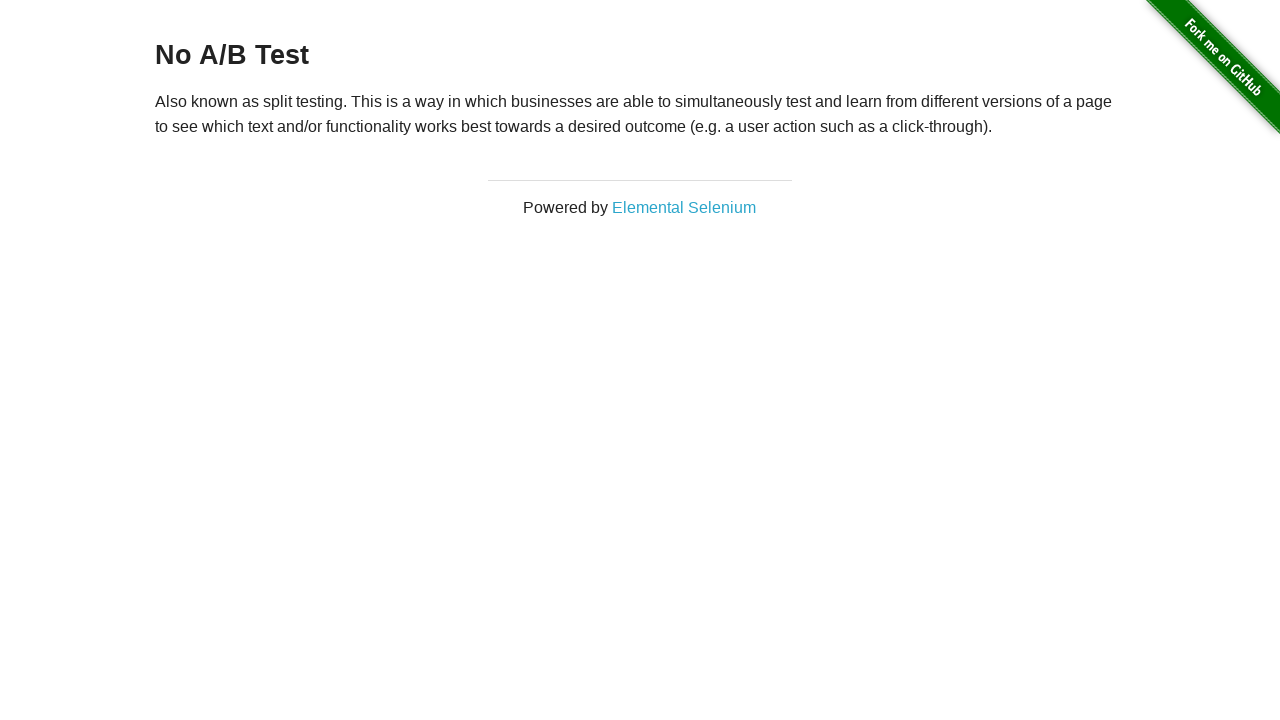

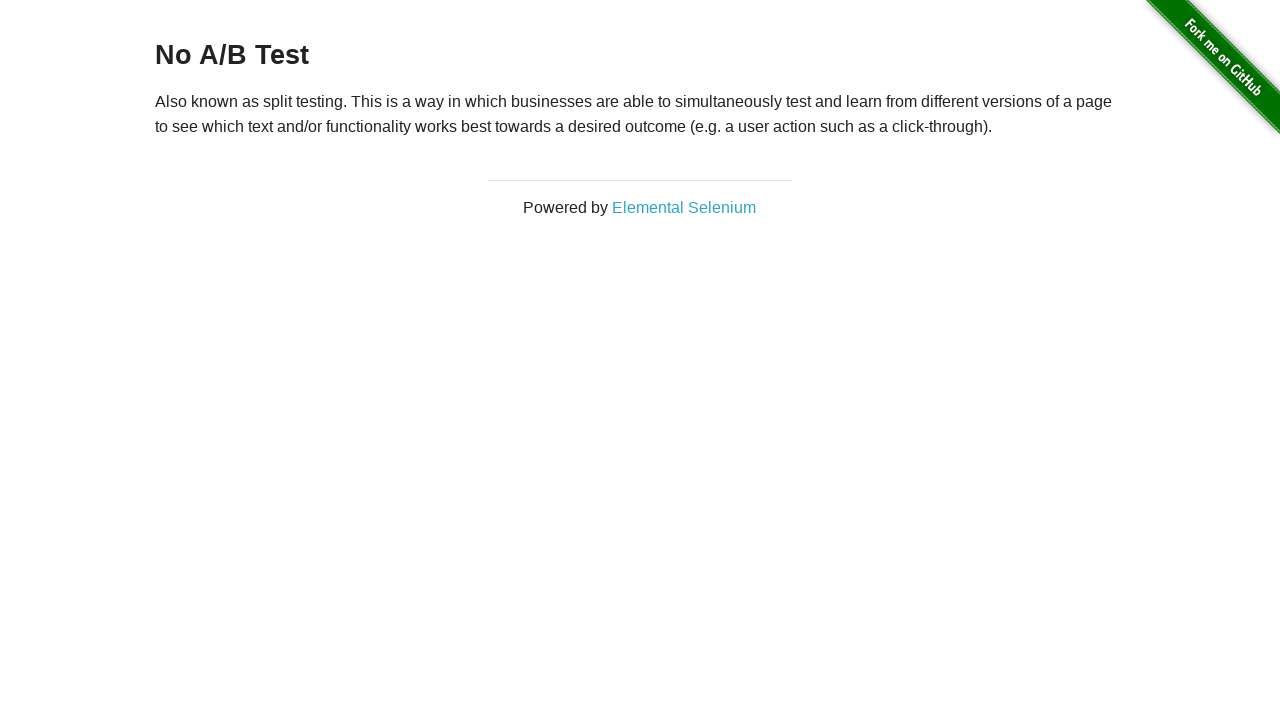